Navigates to a YouTube video page and waits for it to load, verifying that the page can be accessed successfully.

Starting URL: https://www.youtube.com/watch?v=dQw4w9WgXcQ

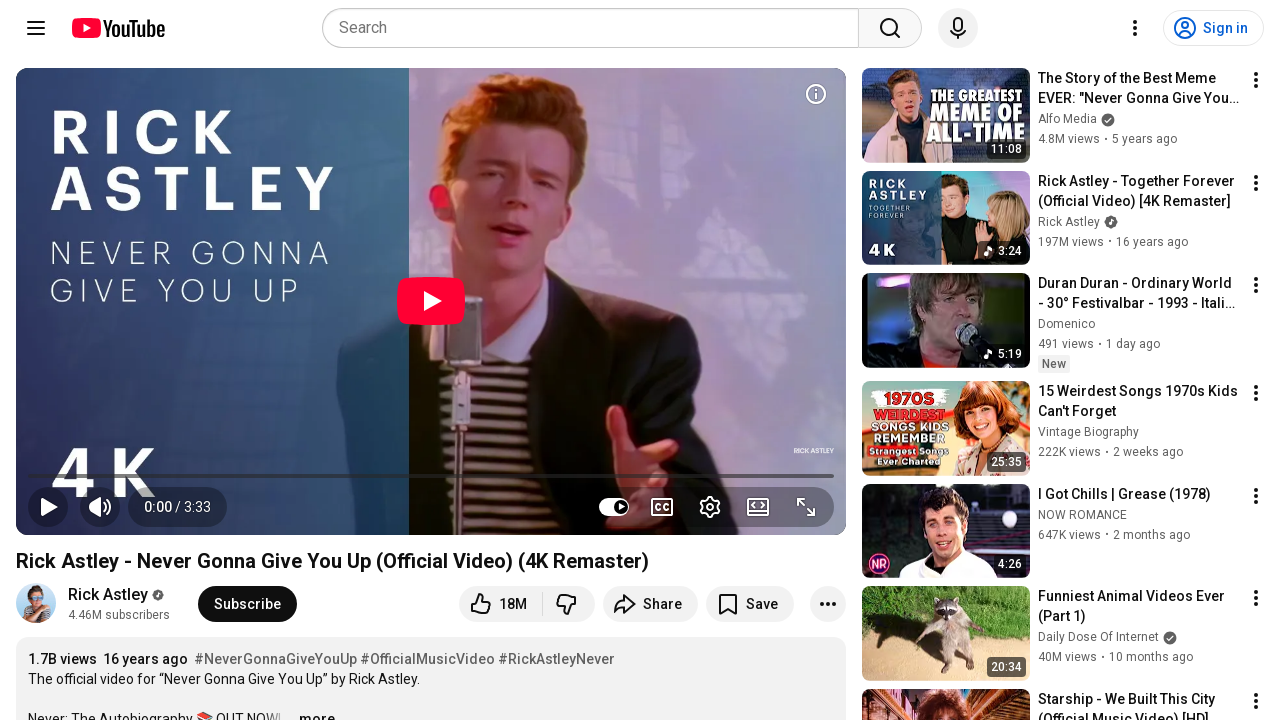

Navigated to YouTube video page (dQw4w9WgXcQ)
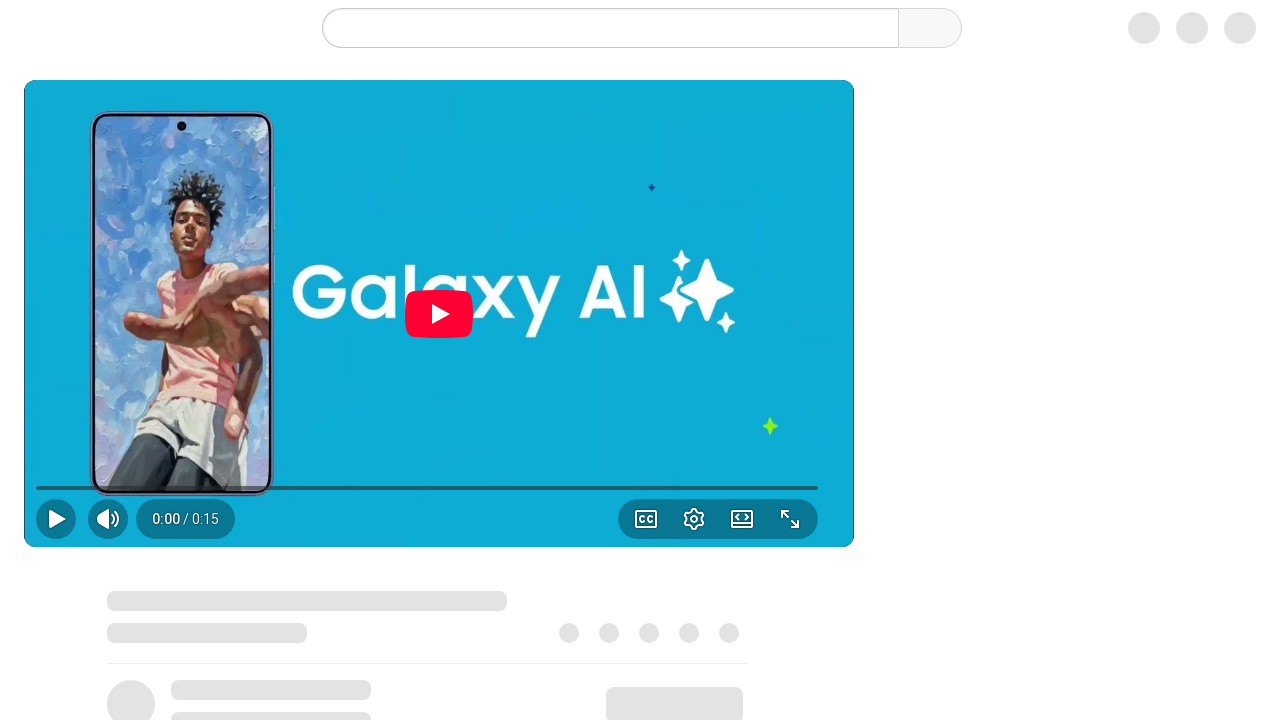

Video player element loaded successfully
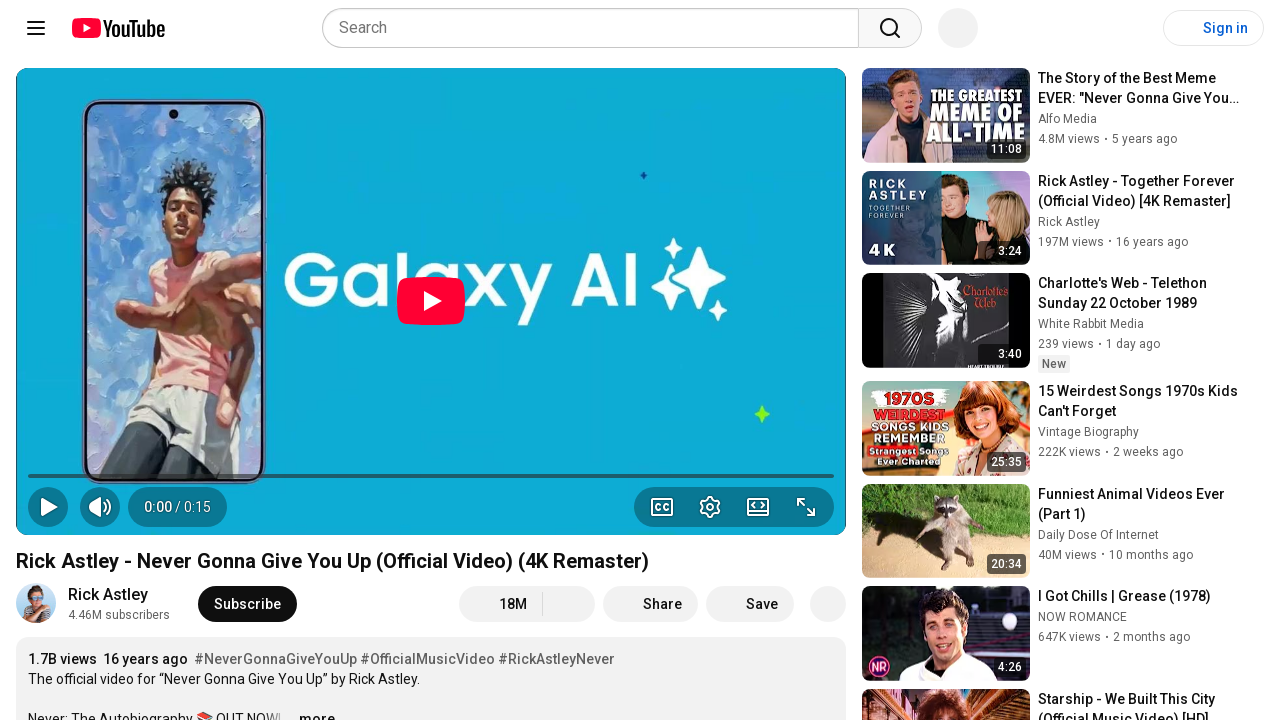

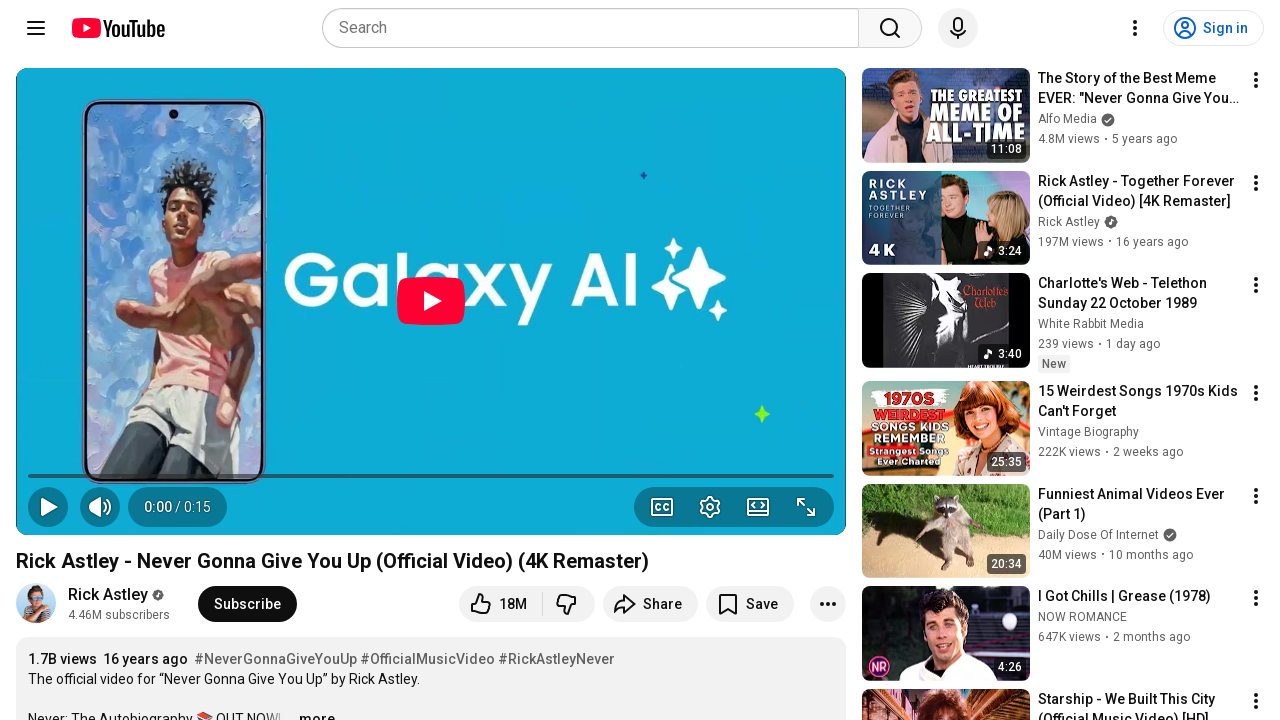